Tests handling of JavaScript alerts by filling a name field, triggering an alert and accepting it, then triggering a confirmation dialog and dismissing it

Starting URL: https://rahulshettyacademy.com/AutomationPractice/

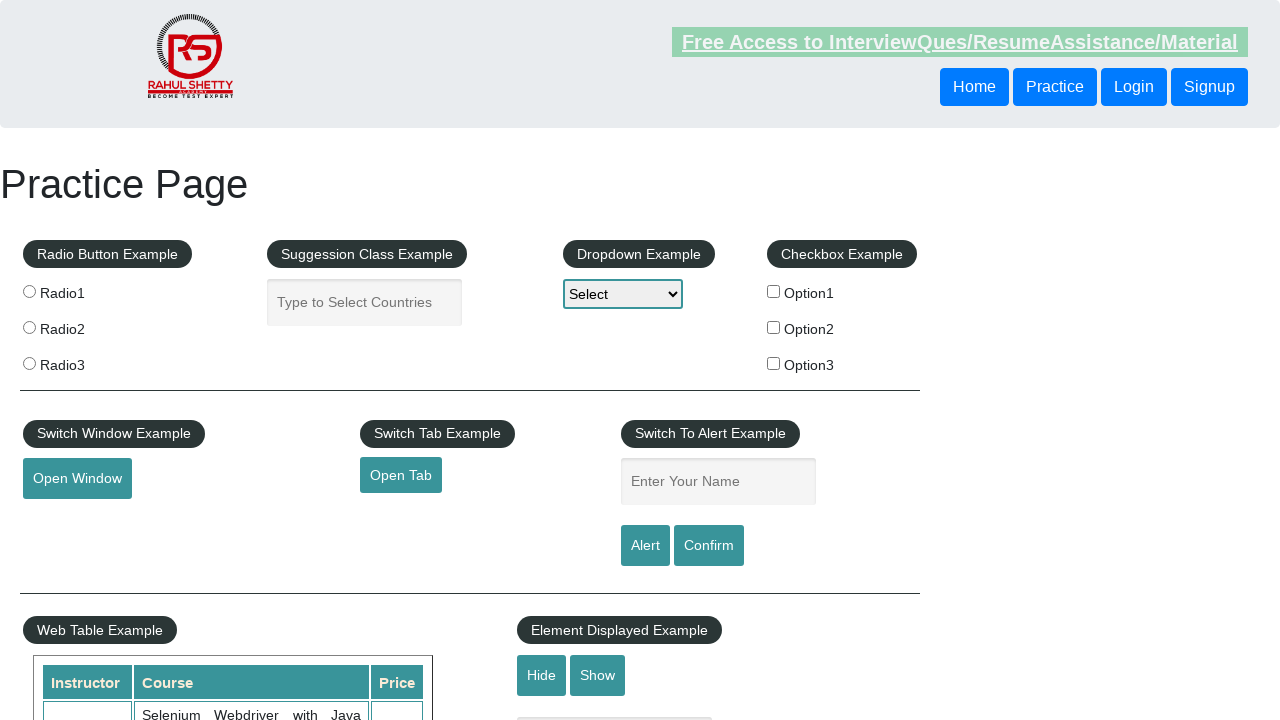

Filled name field with 'Nishit' on #name
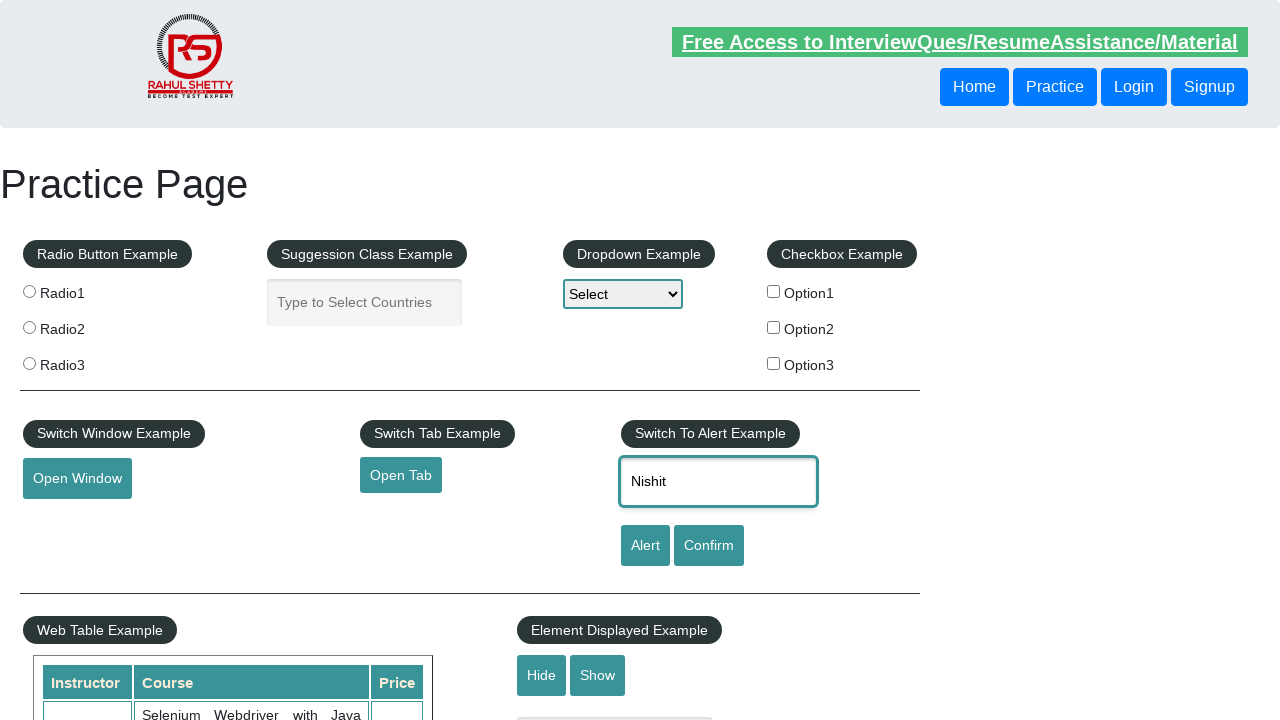

Clicked alert button to trigger simple alert at (645, 546) on #alertbtn
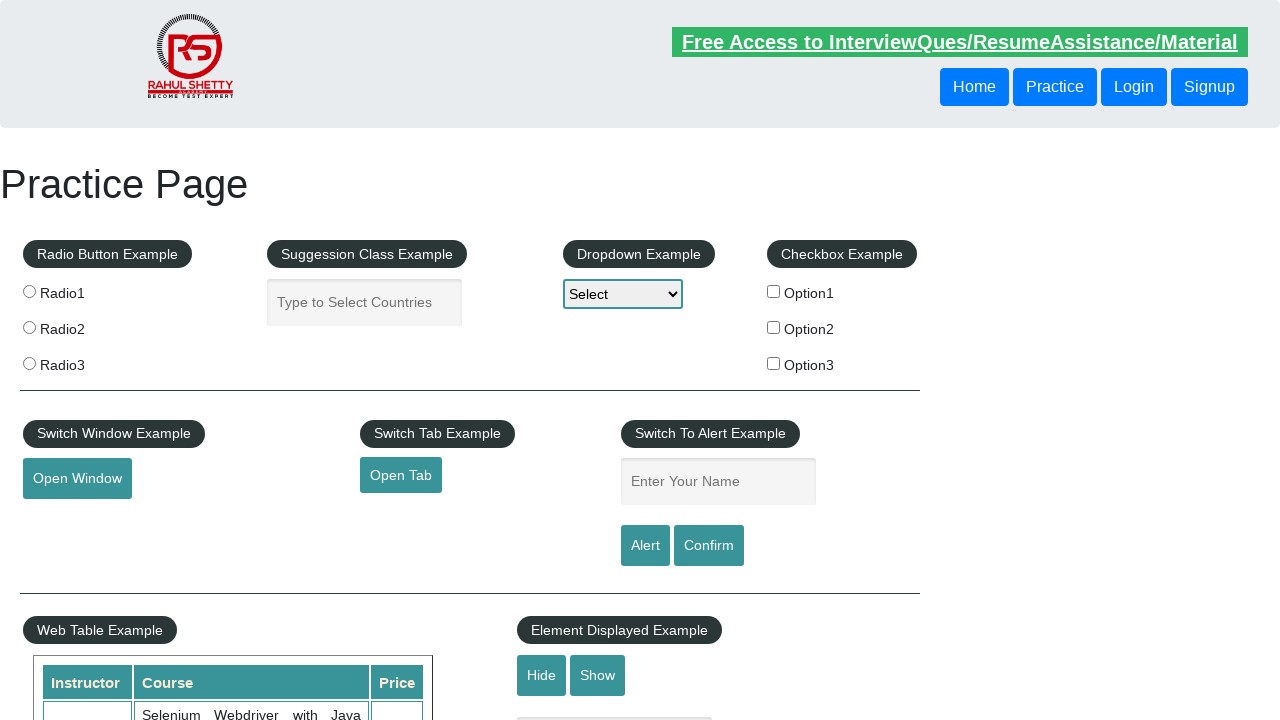

Set up dialog handler to accept alerts
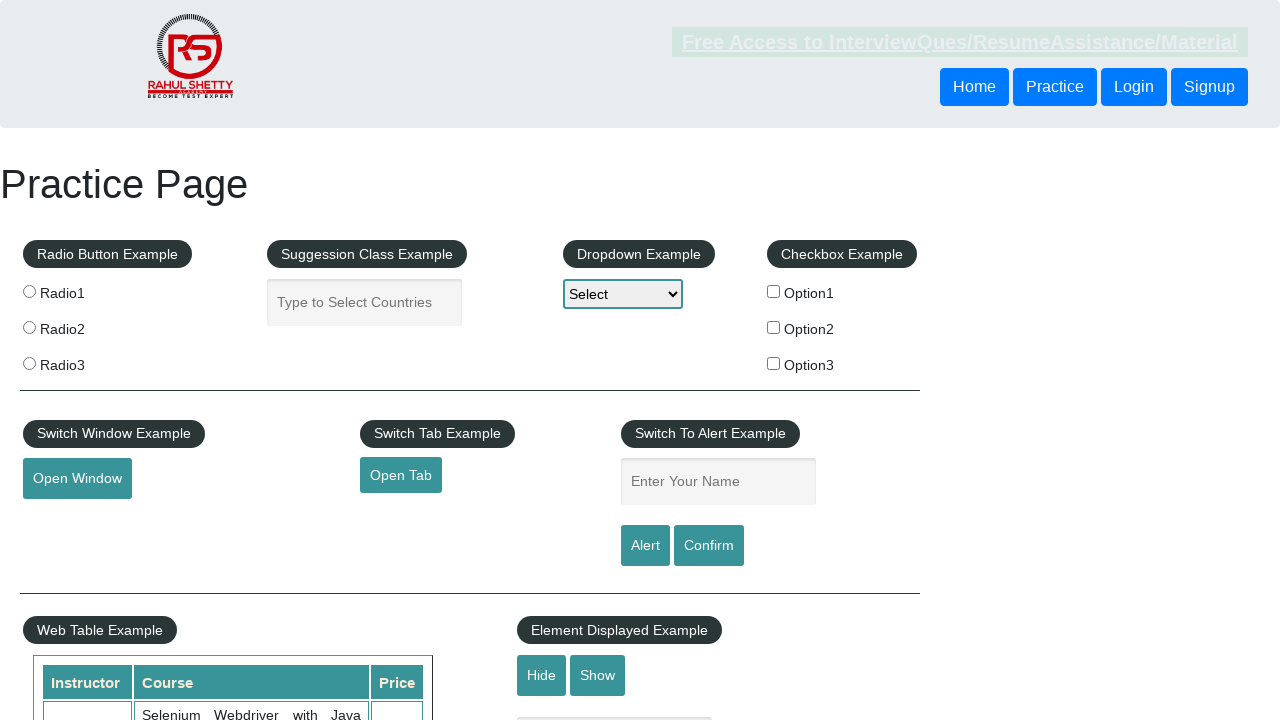

Waited for alert to be handled
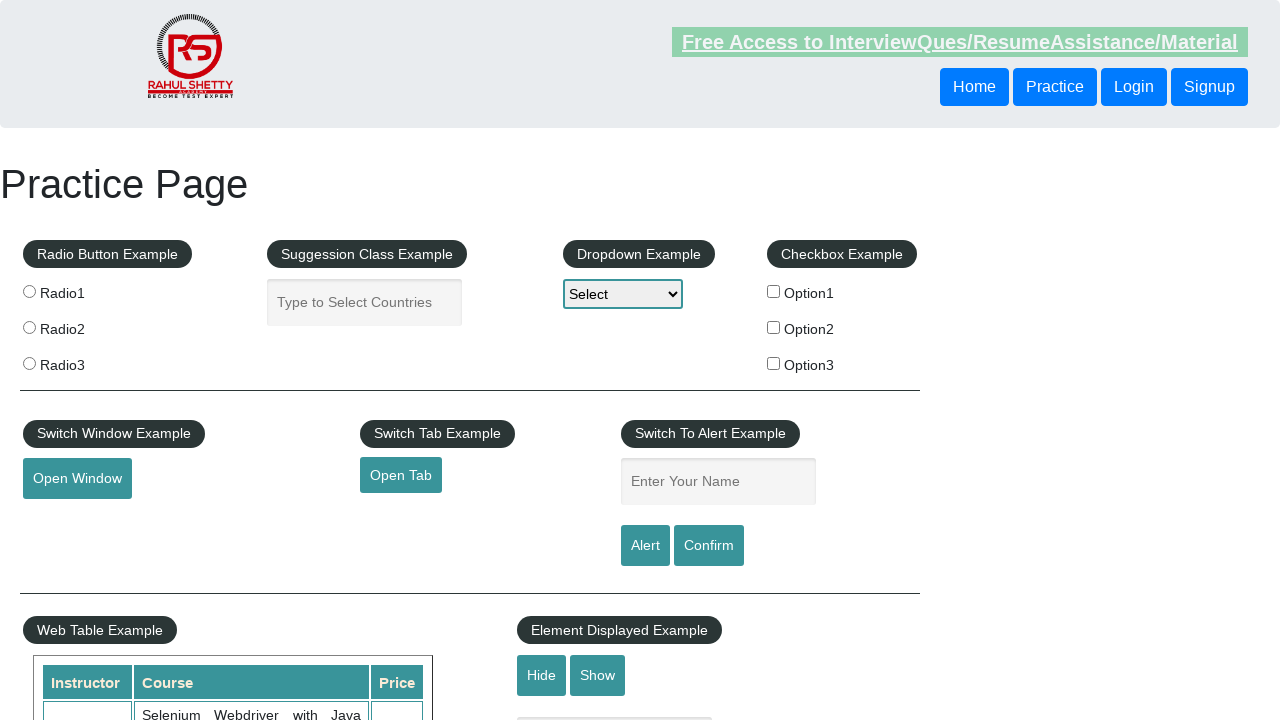

Filled name field with 'Nishit' for confirmation dialog on #name
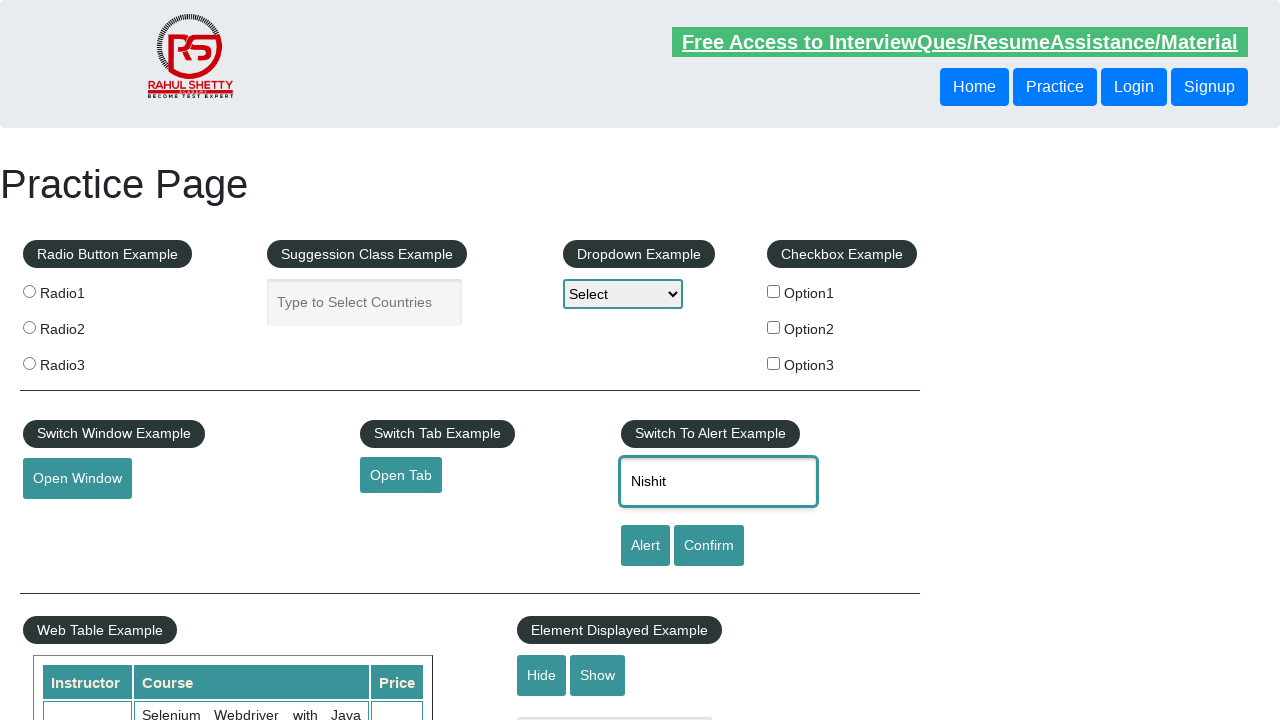

Set up dialog handler to dismiss confirmation
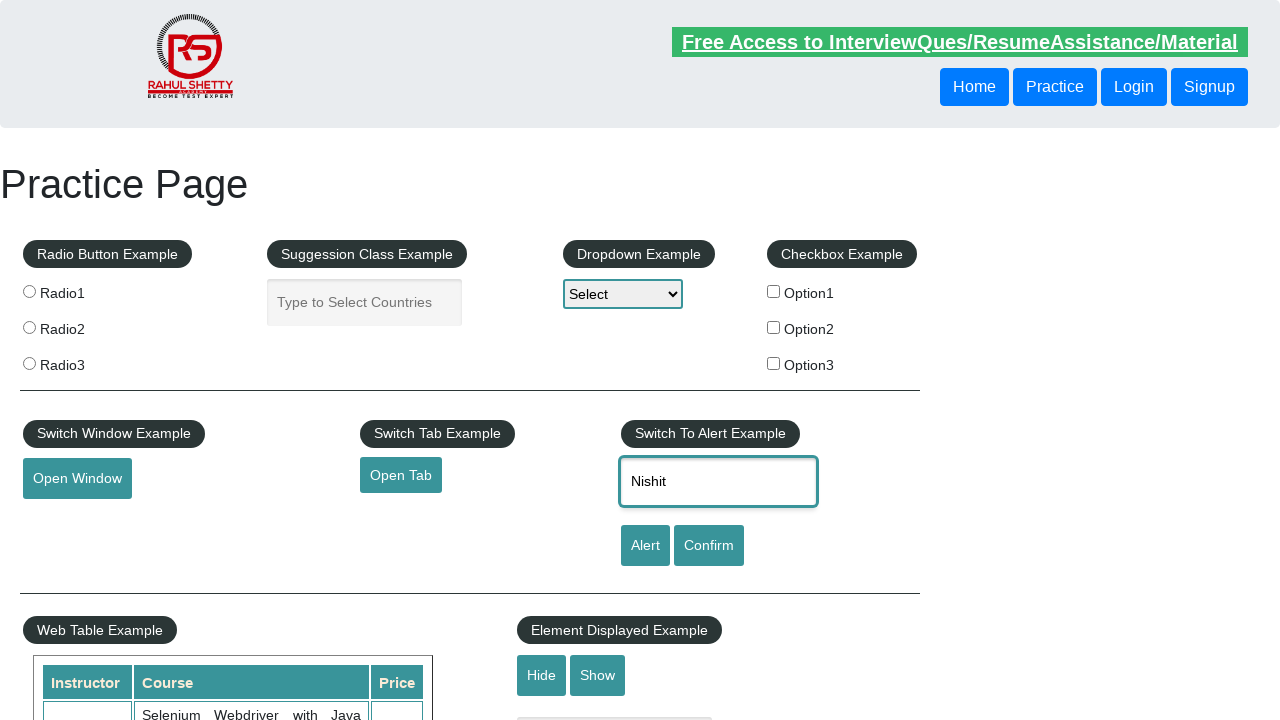

Clicked confirm button to trigger confirmation dialog at (709, 546) on #confirmbtn
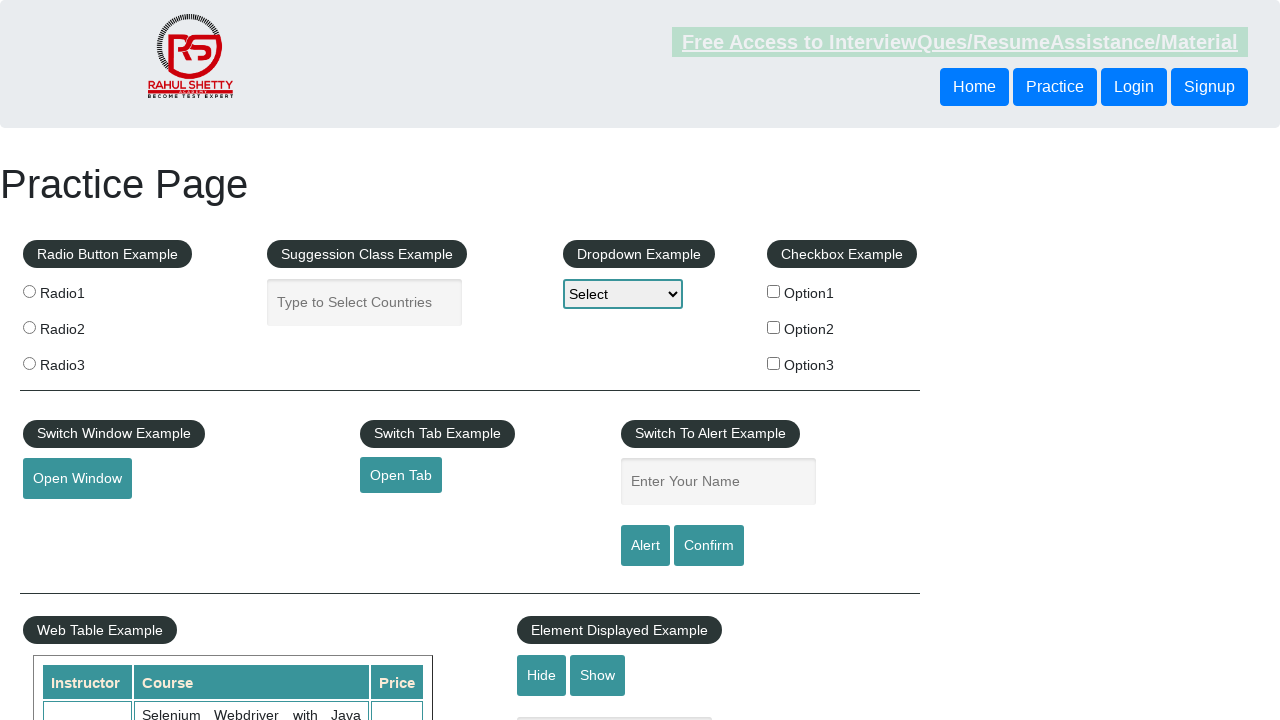

Waited for confirmation dialog to be handled
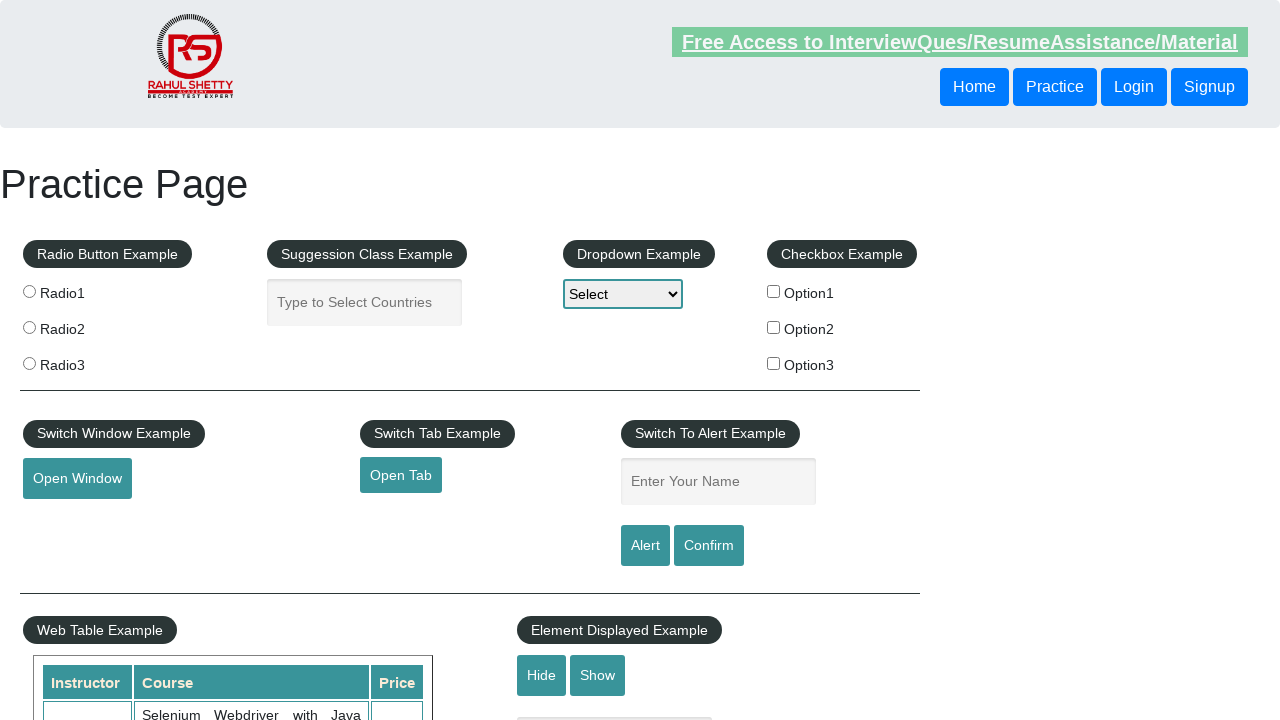

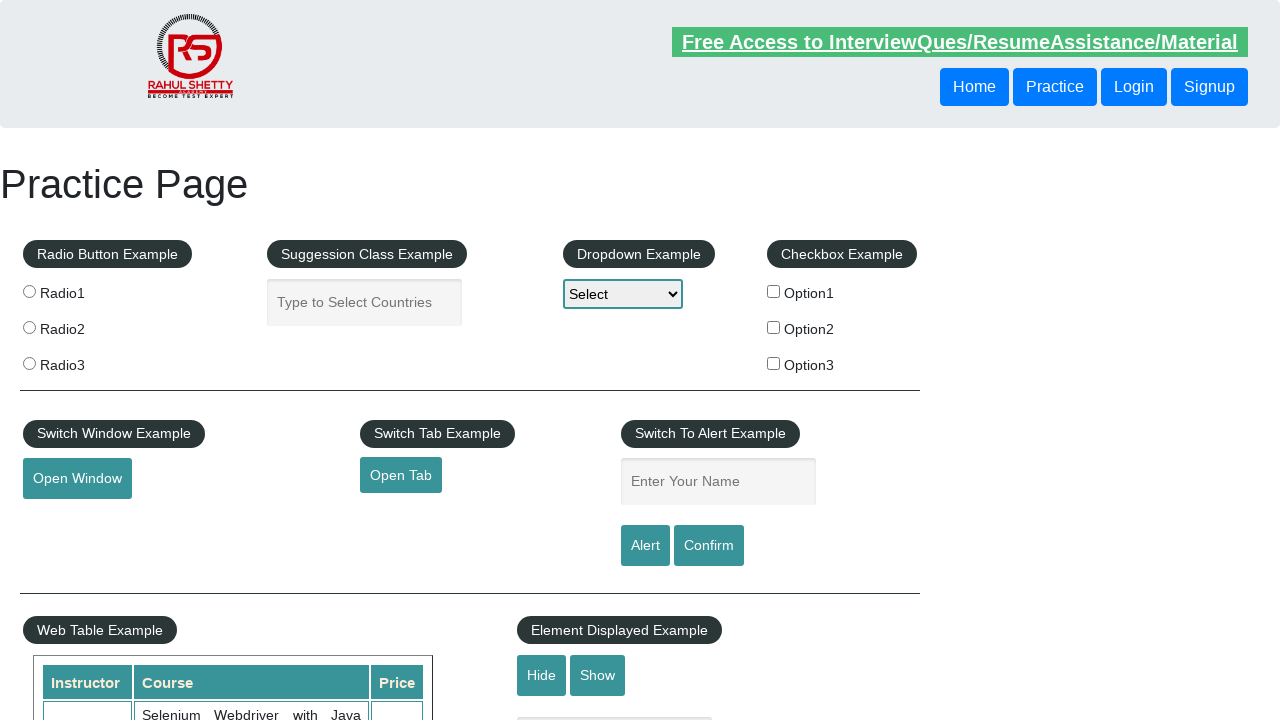